Tests marking individual todo items as complete by checking their toggle boxes

Starting URL: https://demo.playwright.dev/todomvc

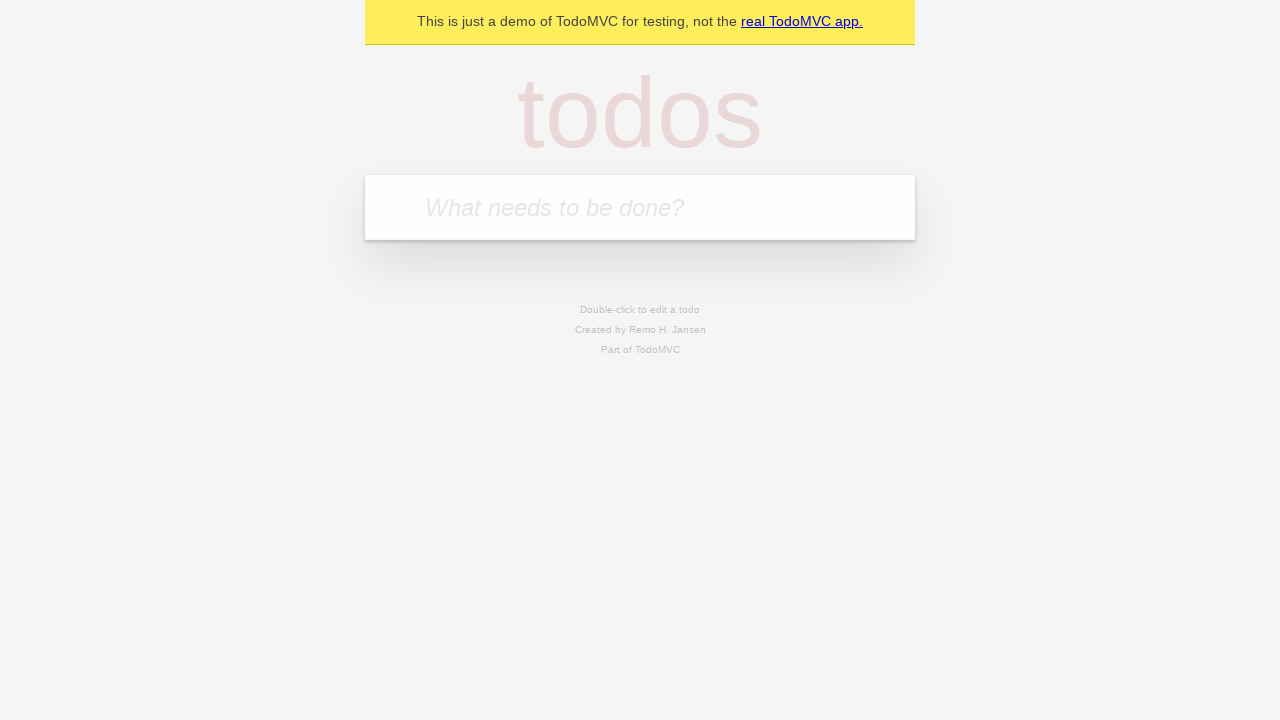

Filled new todo input with 'buy some cheese' on .new-todo
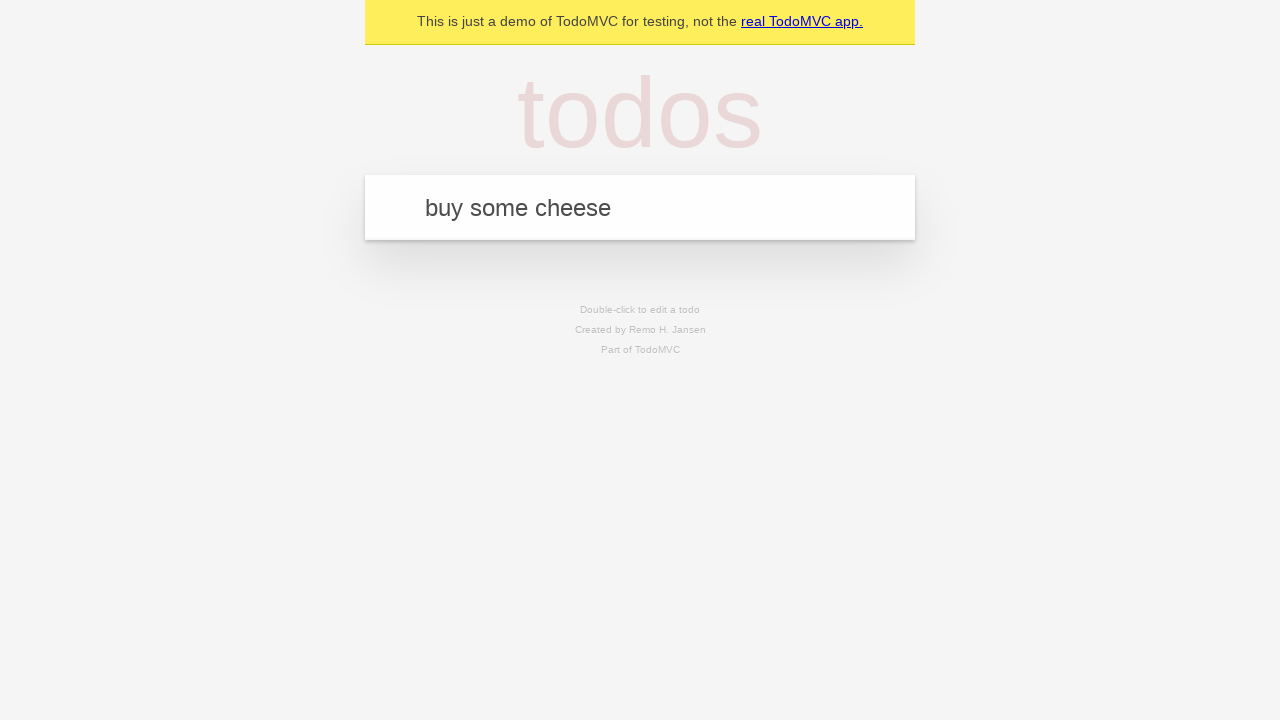

Pressed Enter to create first todo item on .new-todo
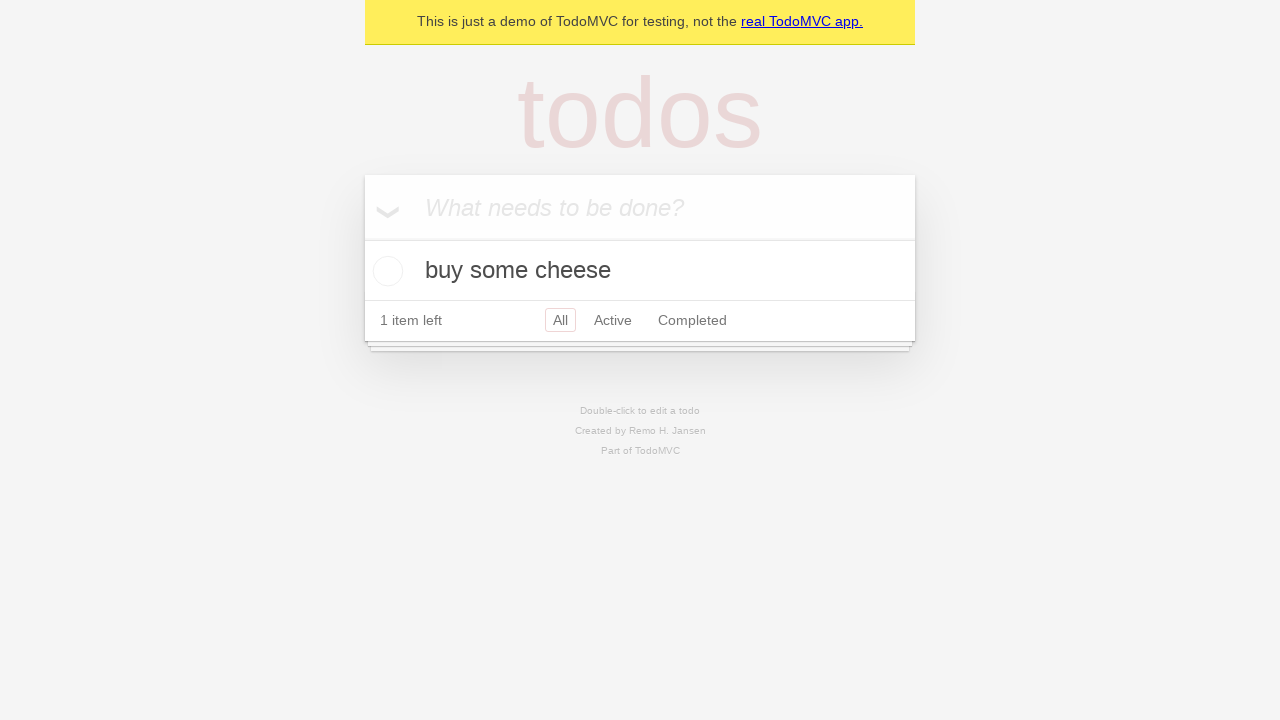

Filled new todo input with 'feed the cat' on .new-todo
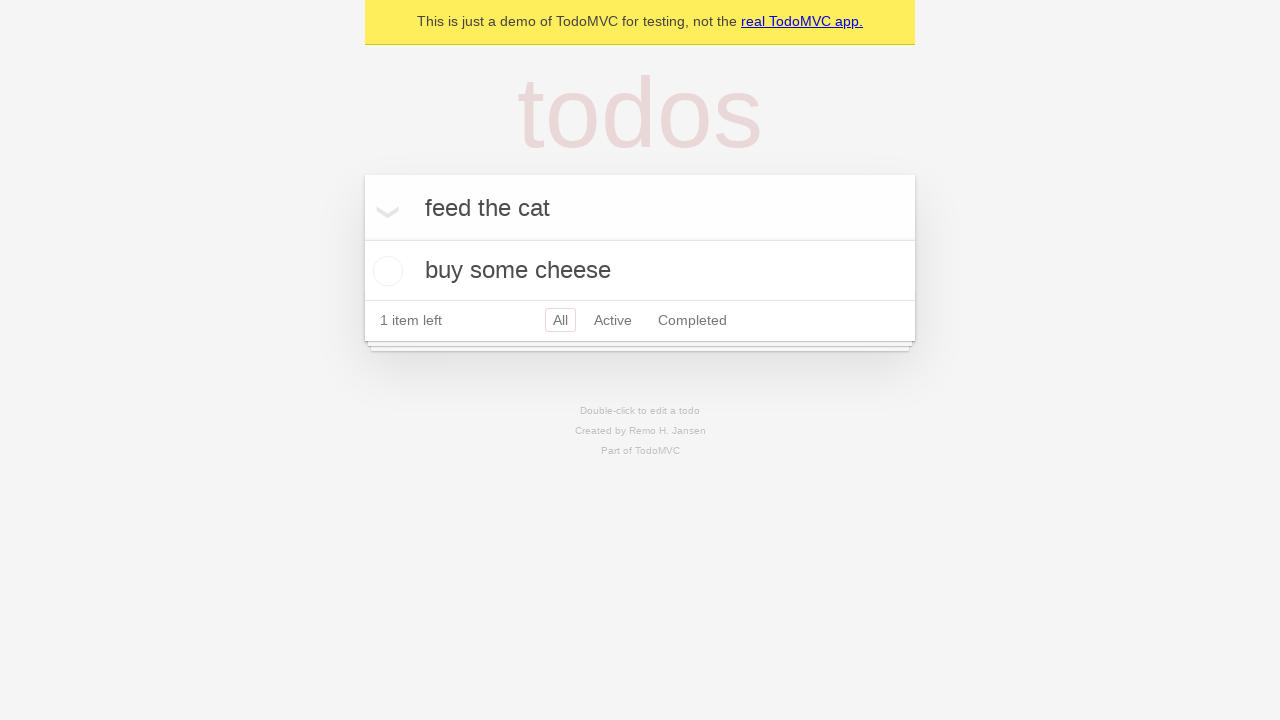

Pressed Enter to create second todo item on .new-todo
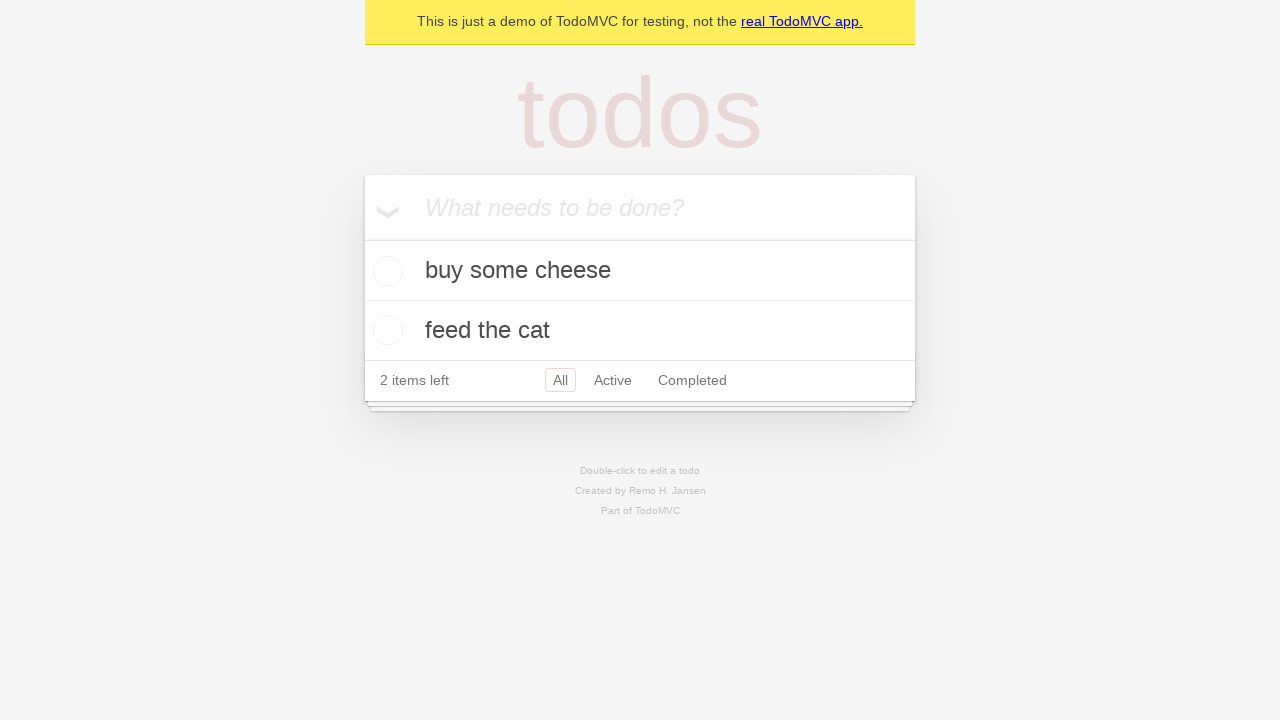

Checked toggle box for first todo item 'buy some cheese' at (385, 271) on .todo-list li >> nth=0 >> .toggle
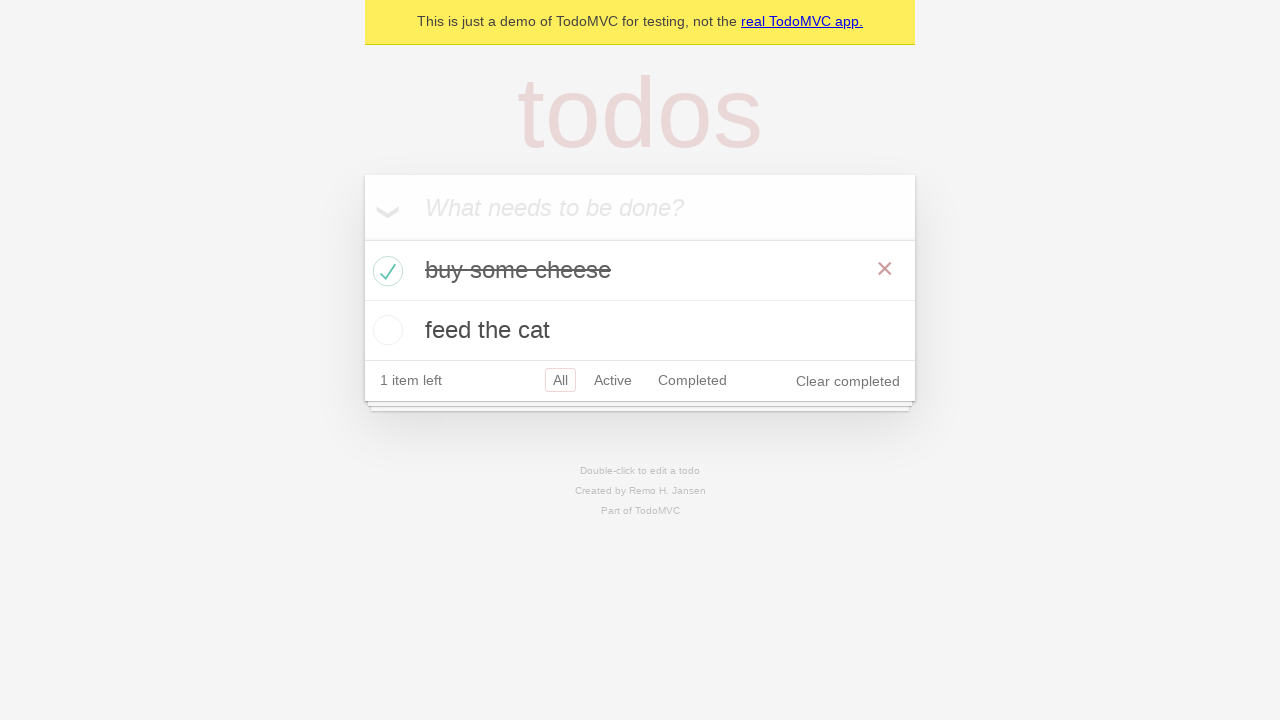

Checked toggle box for second todo item 'feed the cat' at (385, 330) on .todo-list li >> nth=1 >> .toggle
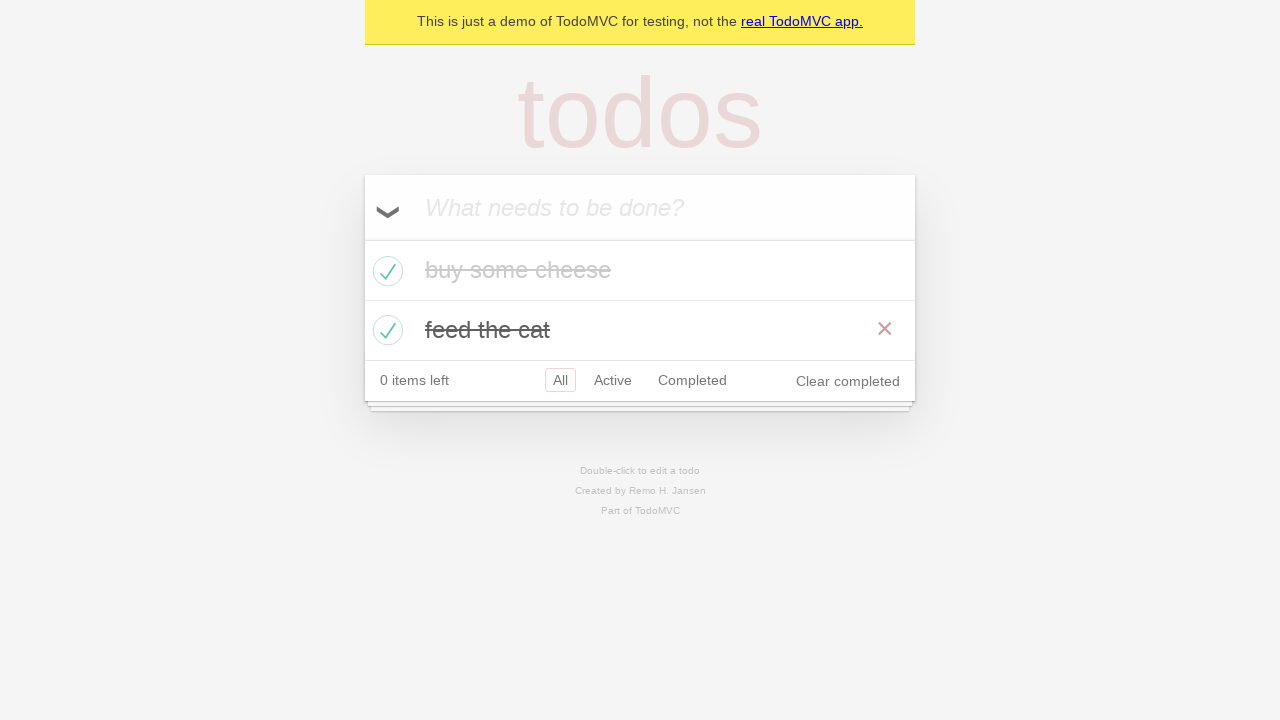

Verified completed class appeared on todo items
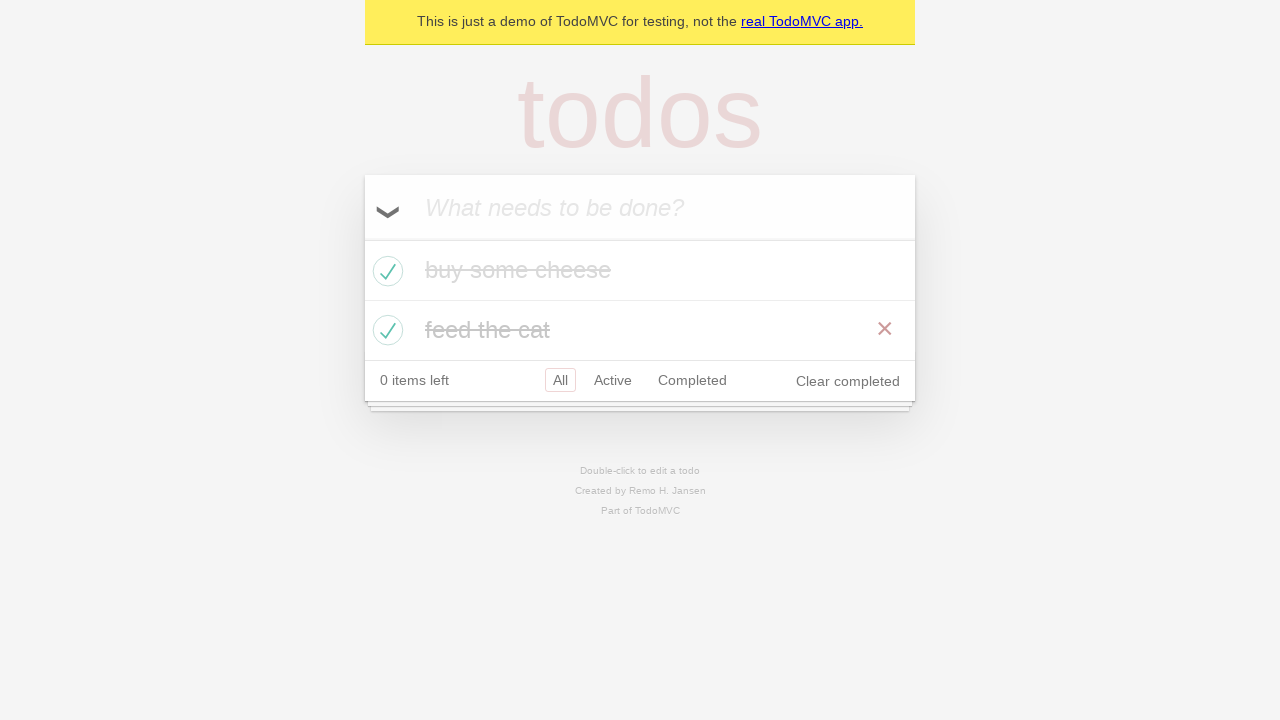

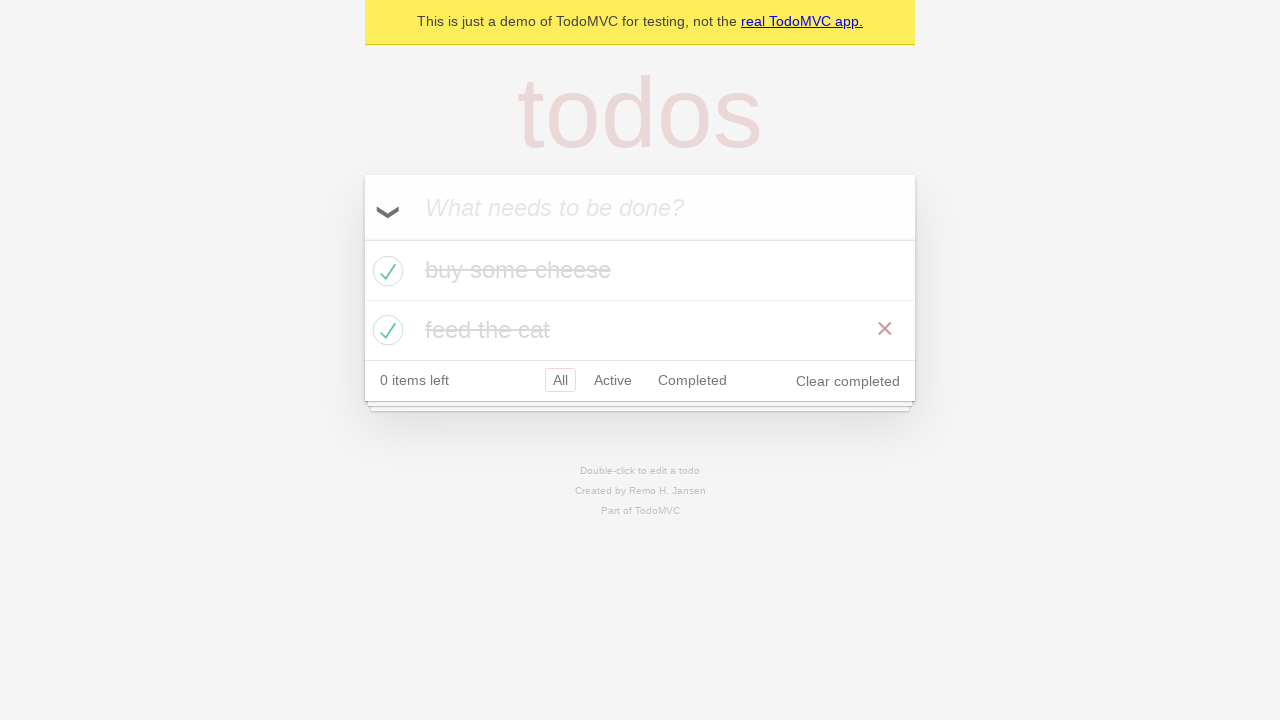